Tests the inputs page by entering a numeric value into the number input field and verifying it was set correctly

Starting URL: http://the-internet.herokuapp.com/inputs

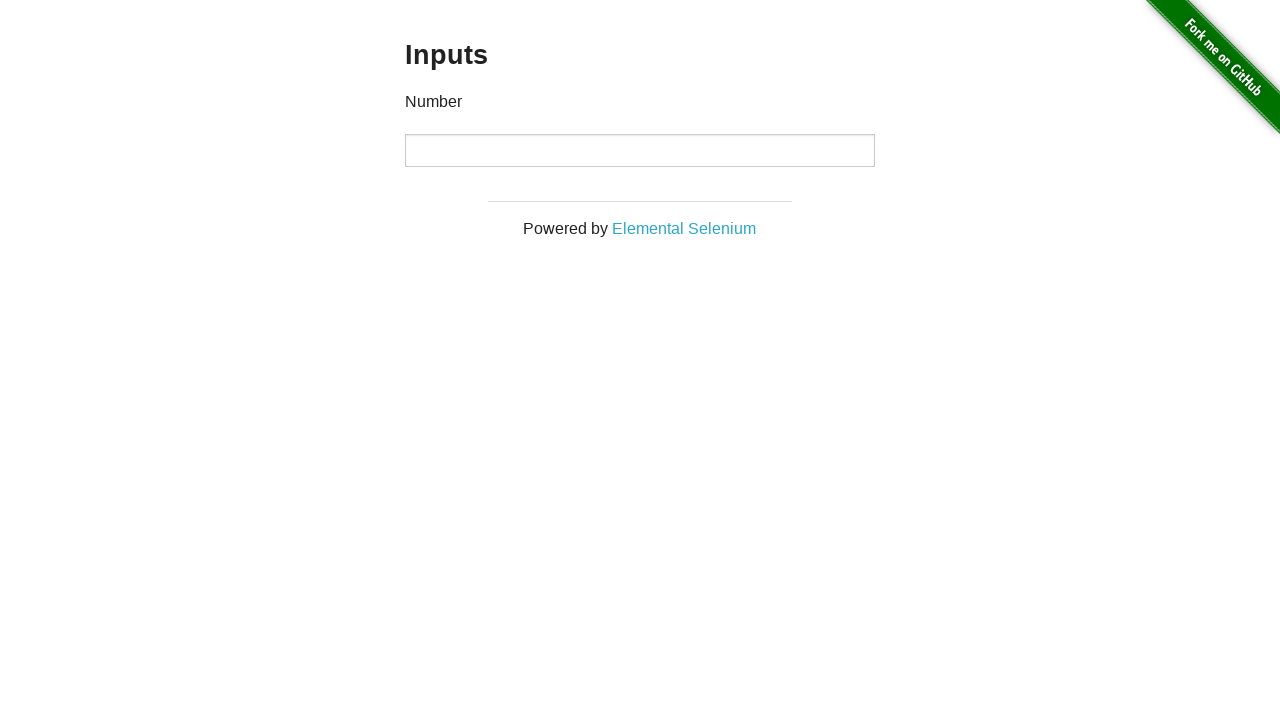

Filled number input field with value '123' on input[type='number']
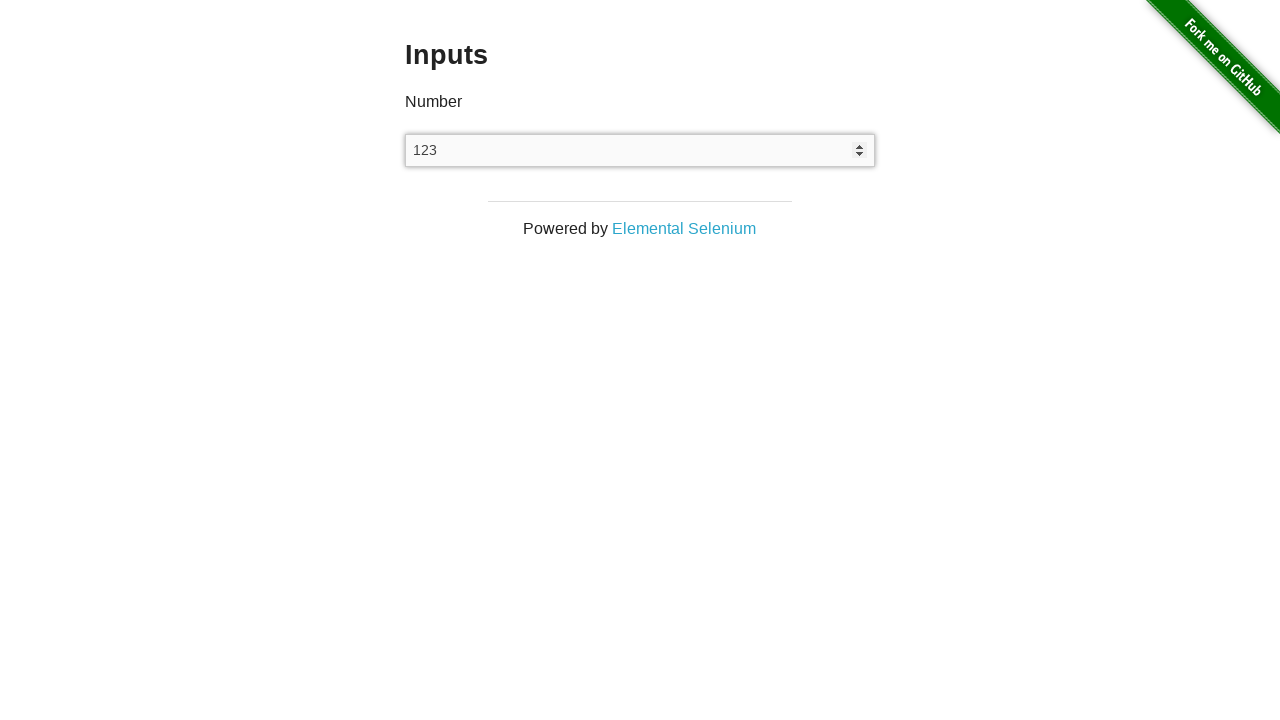

Verified number input field is present on page
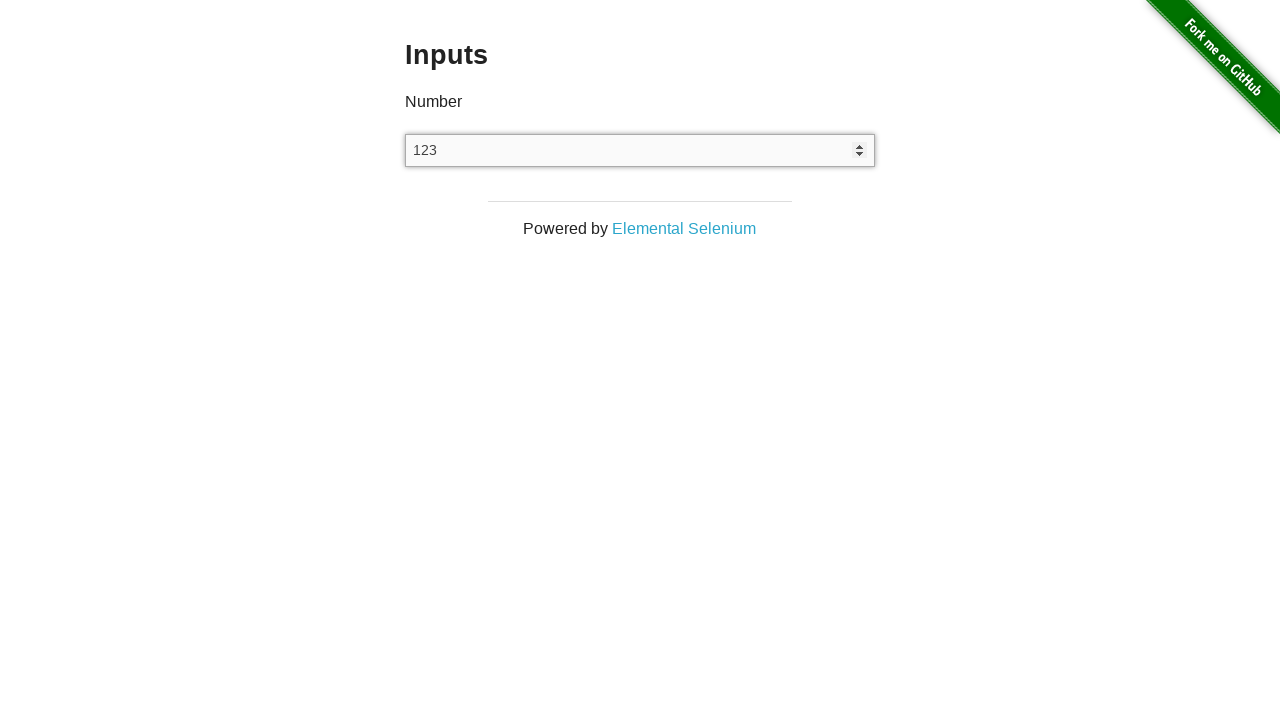

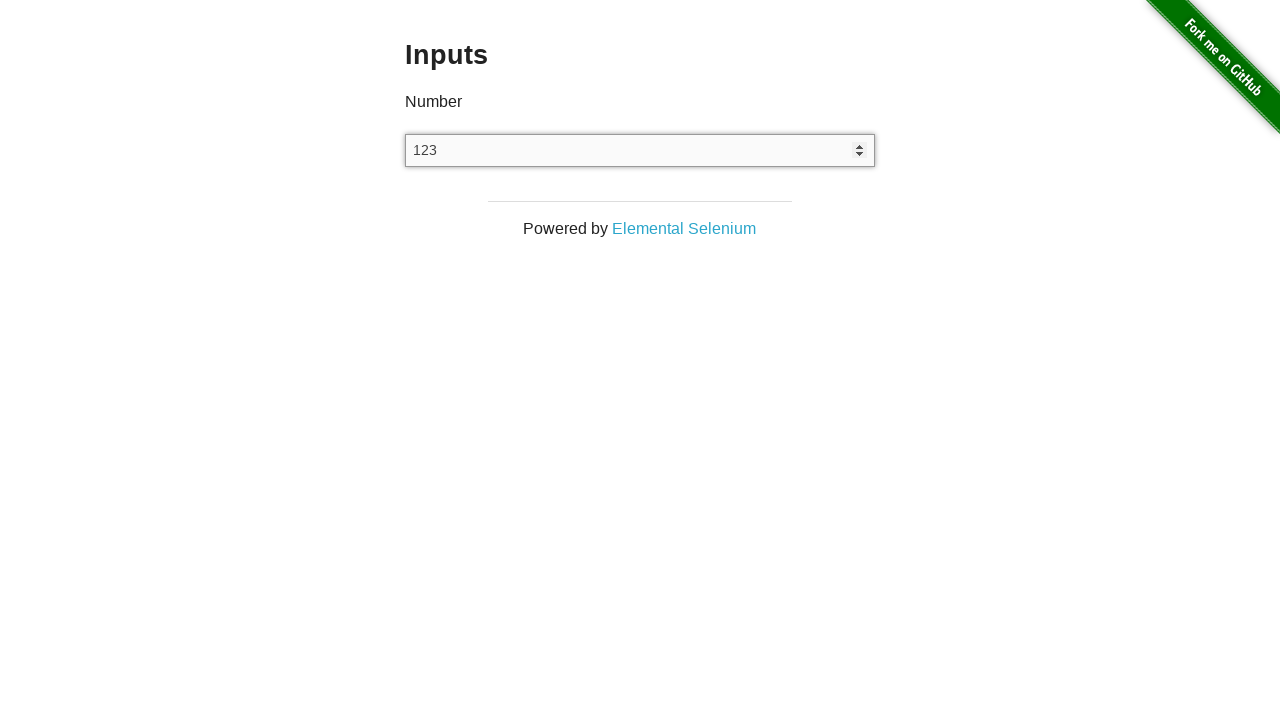